Opens Bank of America appointments page, clicks on "Everyday Banking" option and verifies button states

Starting URL: https://secure.bankofamerica.com/secure-mycommunications/public/appointments/?marketingCode=NEWHP_ECHMPG

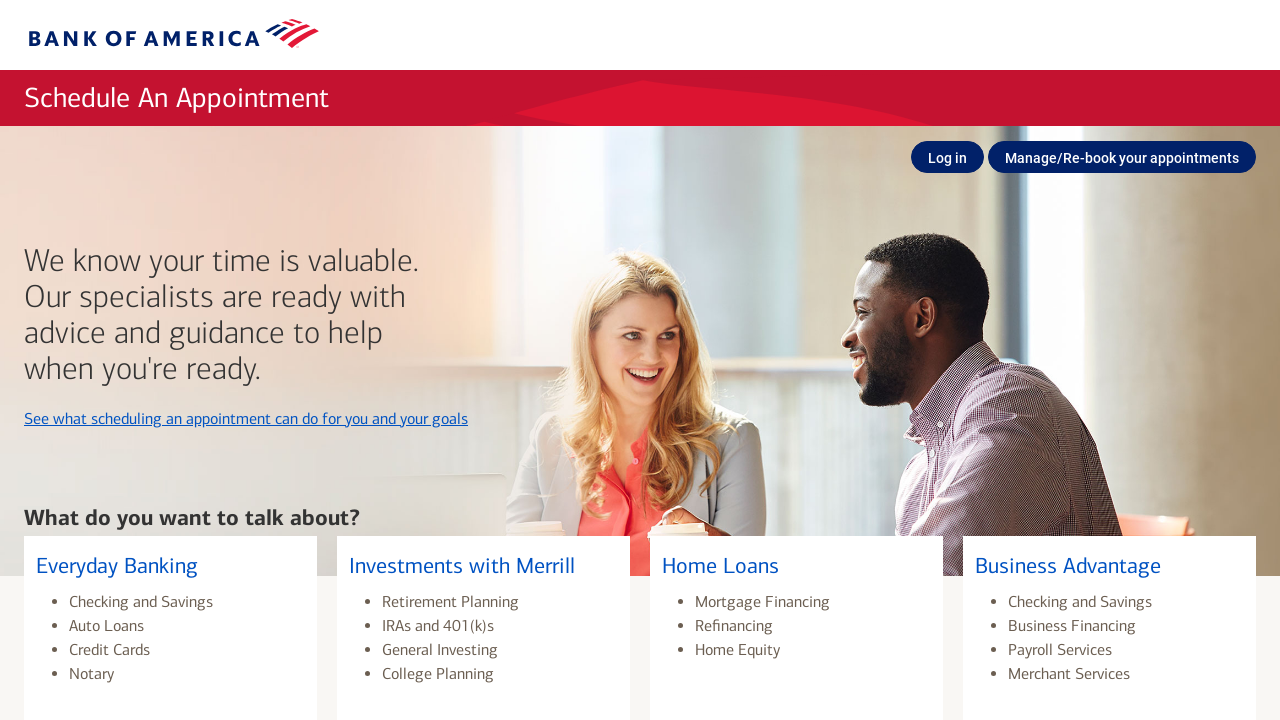

Clicked on 'Everyday Banking' option at (170, 567) on h3:text('Everyday Banking')
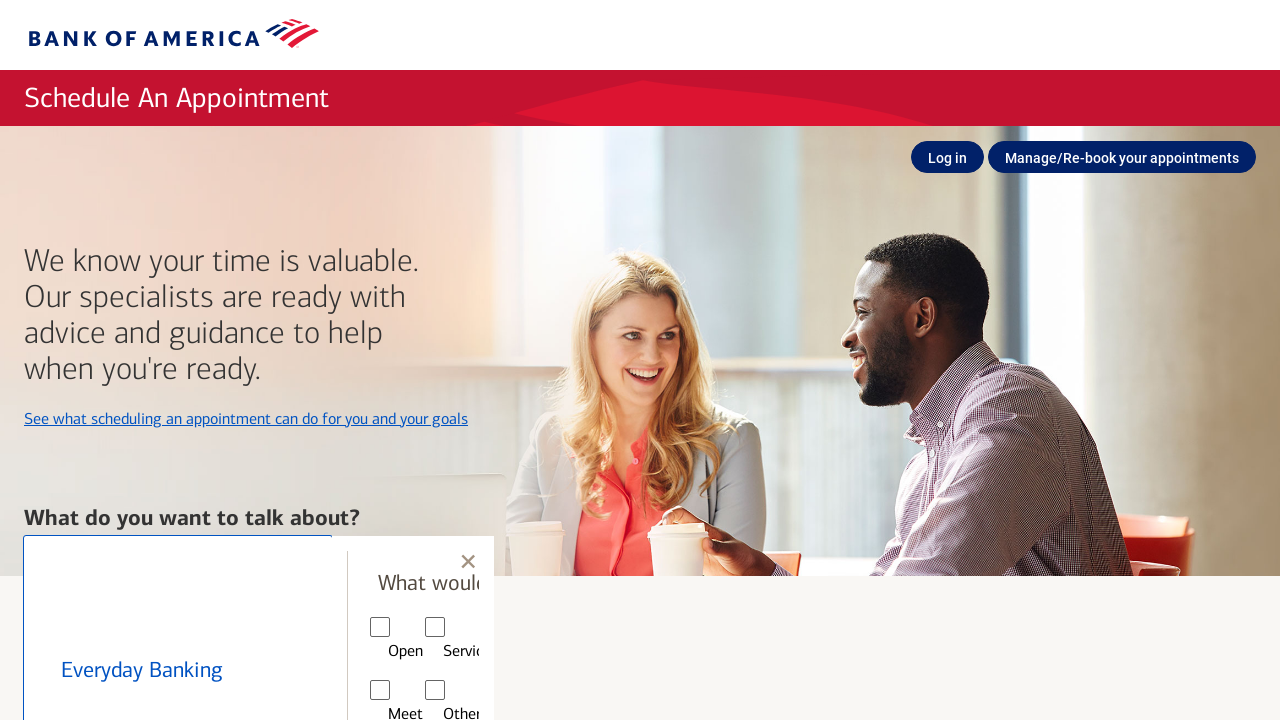

Waited 3 seconds for UI to update
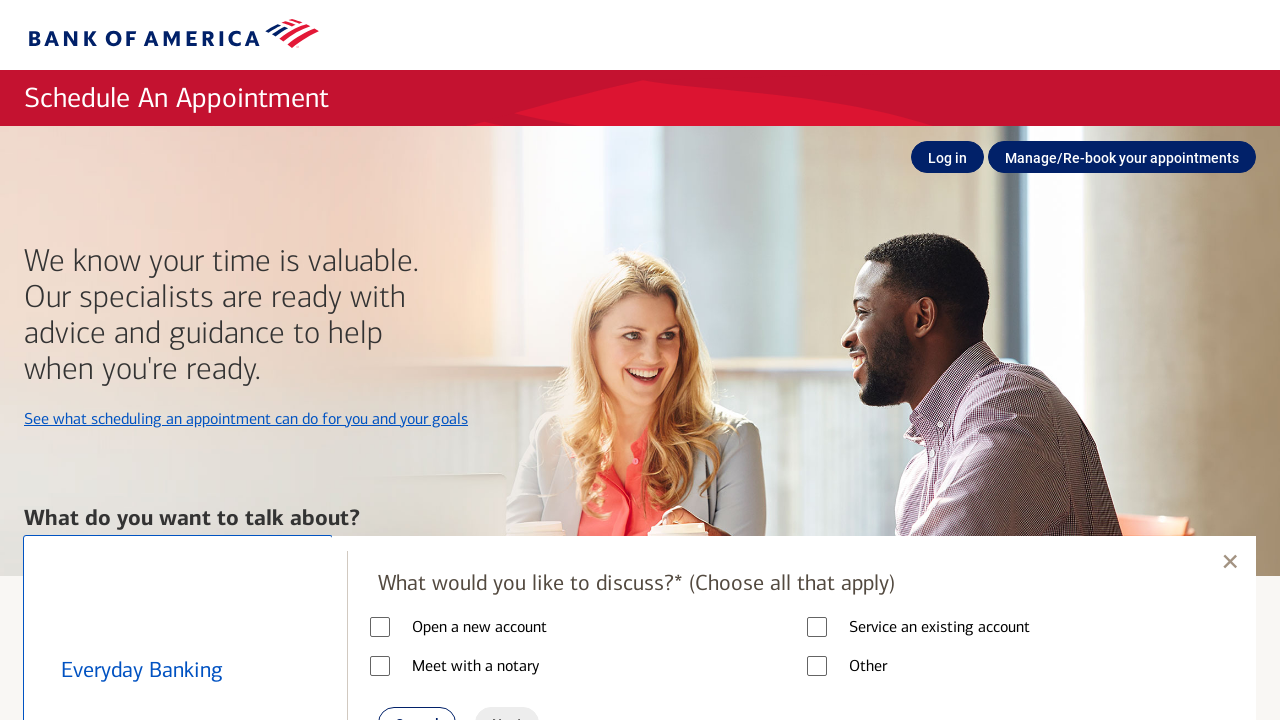

Verified close button is enabled
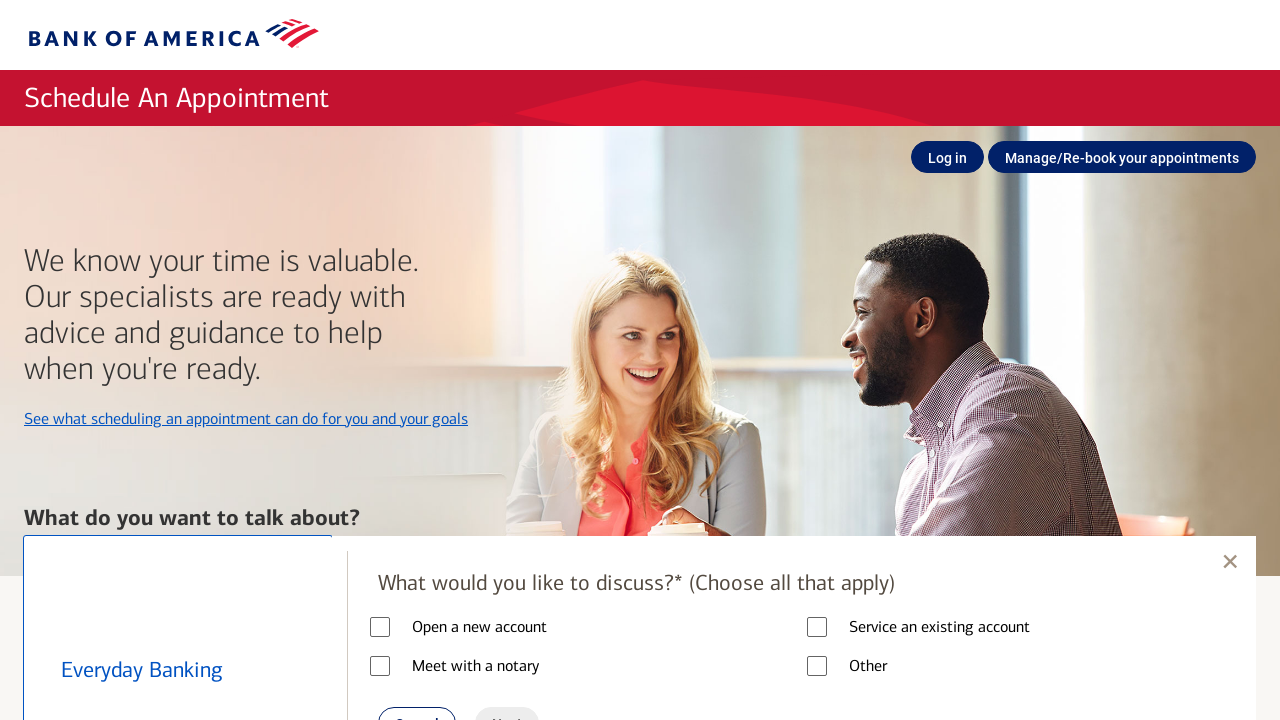

Verified next button is enabled
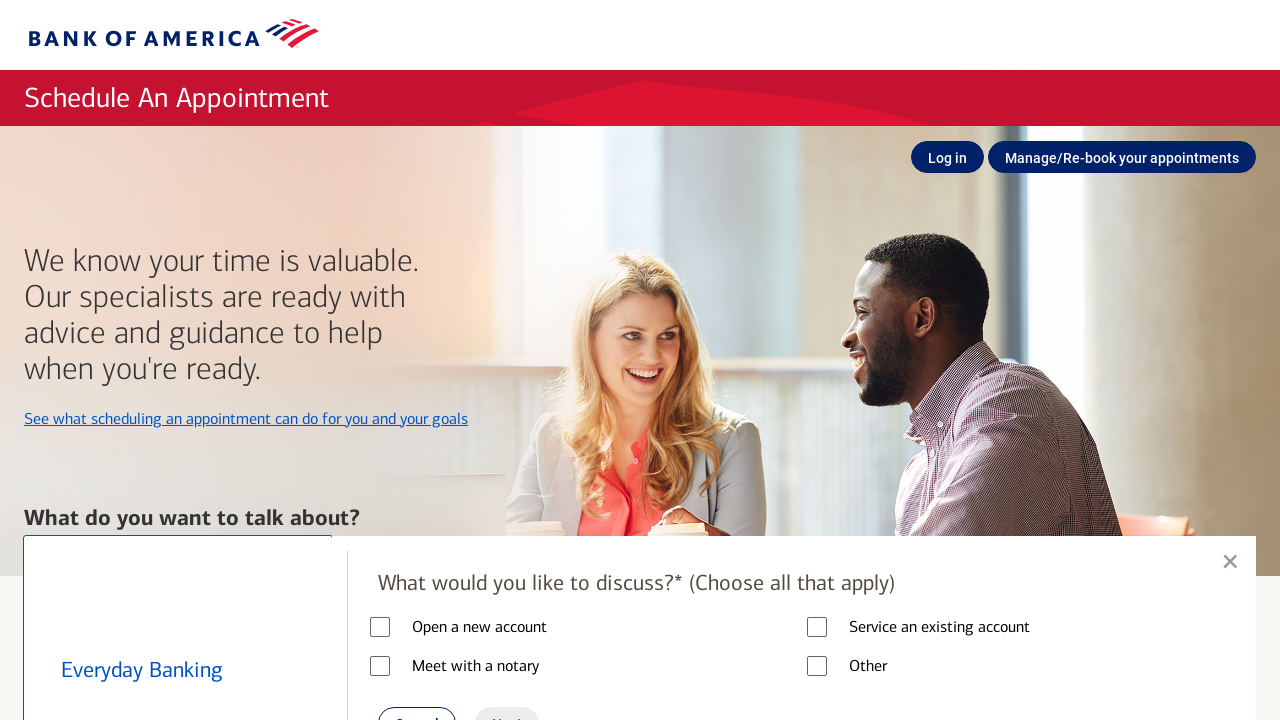

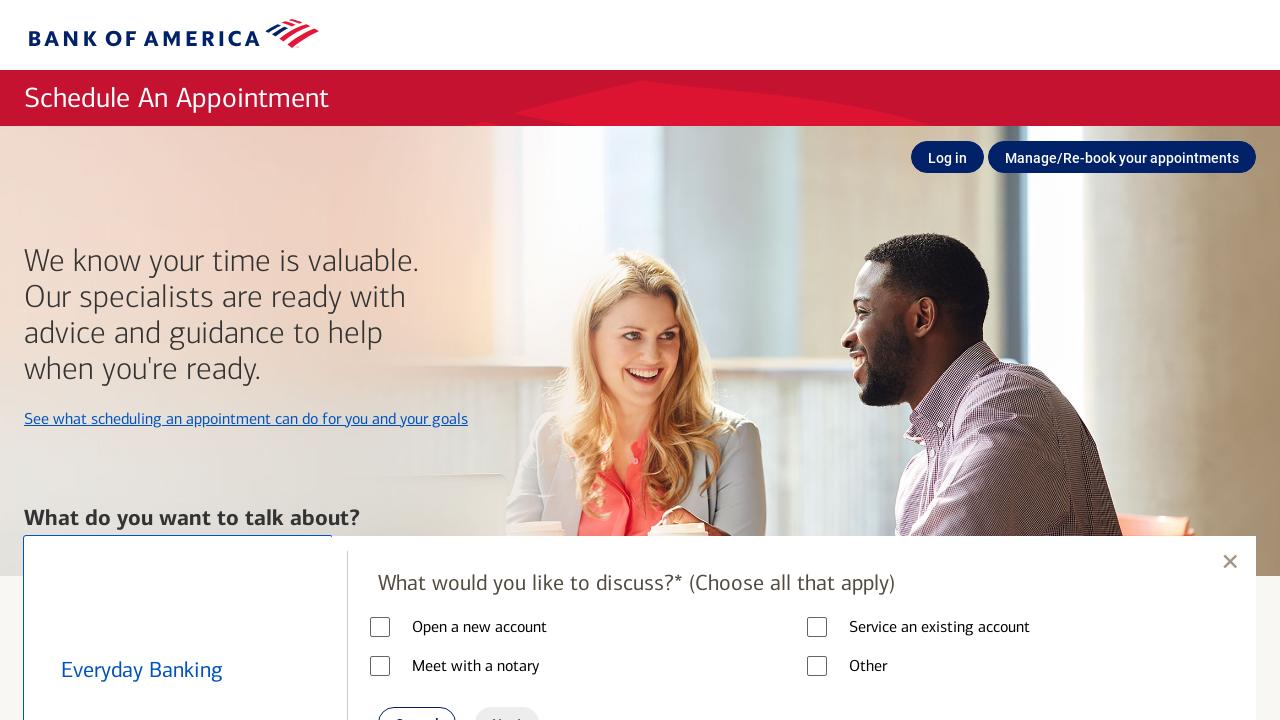